Tests domain auction filtering by selecting multiple domain extensions and changing pagination to display 500 results per page

Starting URL: https://www.catchtiger.com/en/domain-auctions

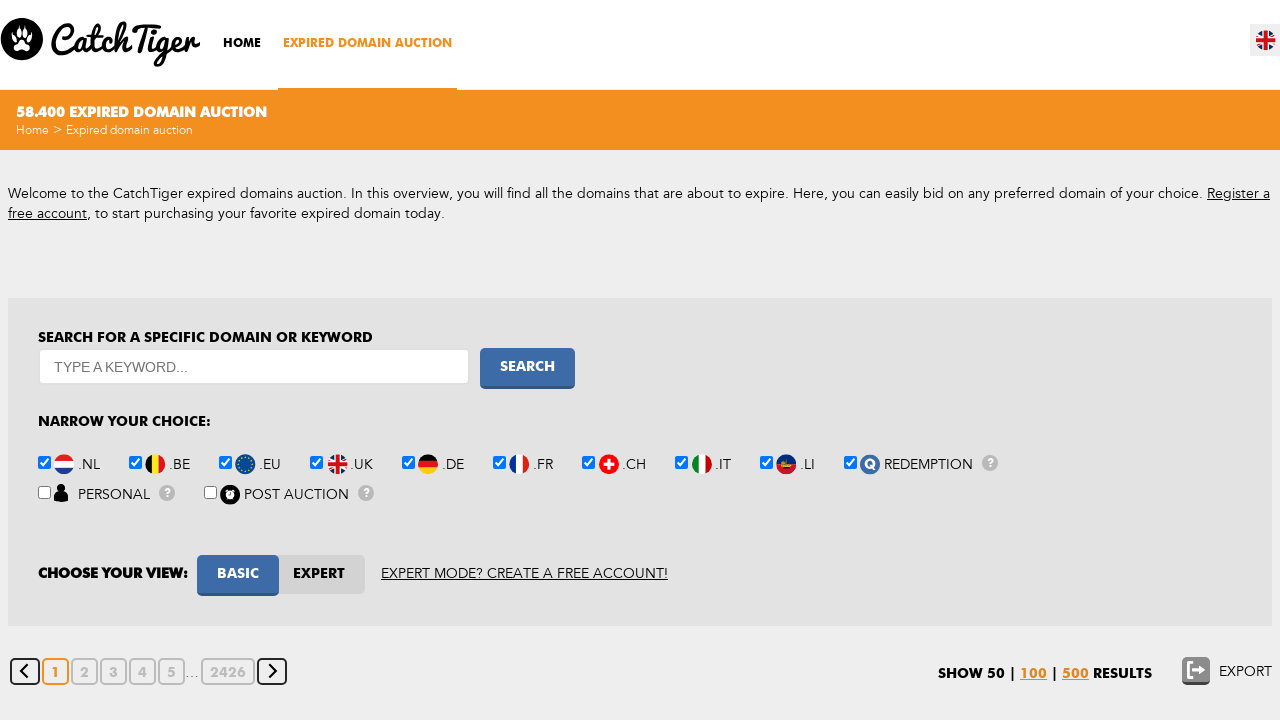

Waited for page to load
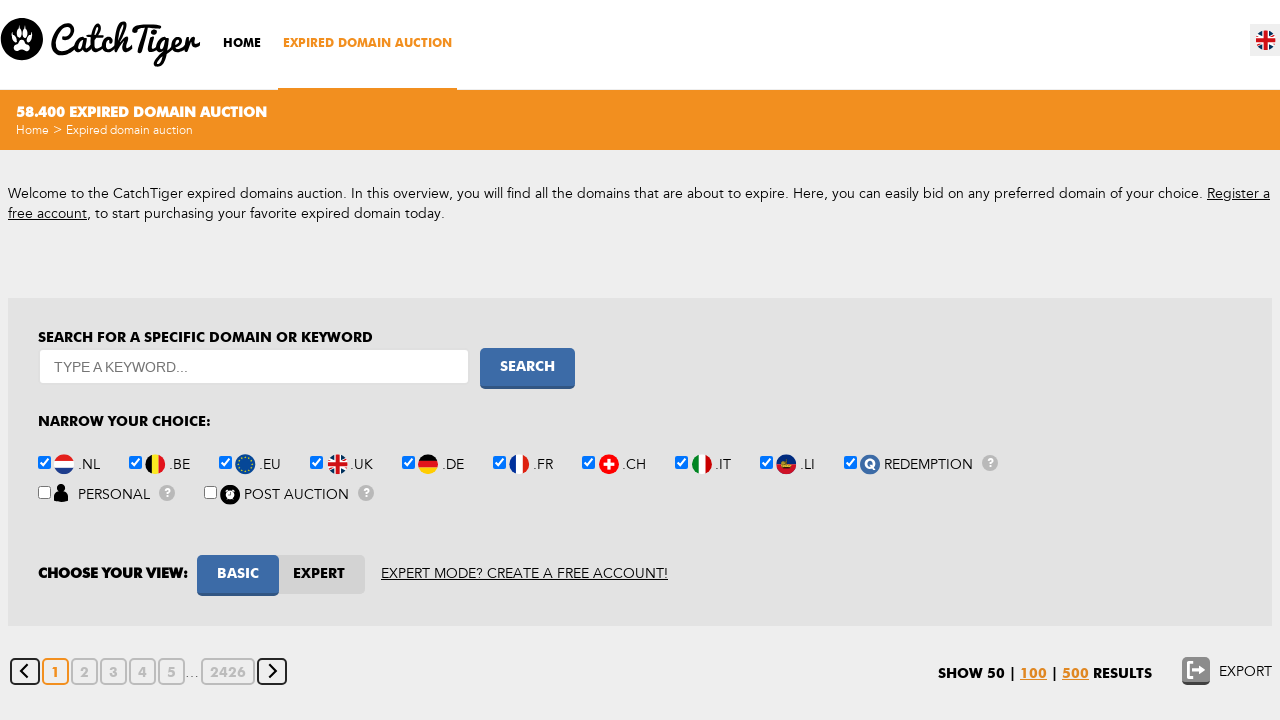

Selected .nl domain extension at (44, 462) on input#type-nl
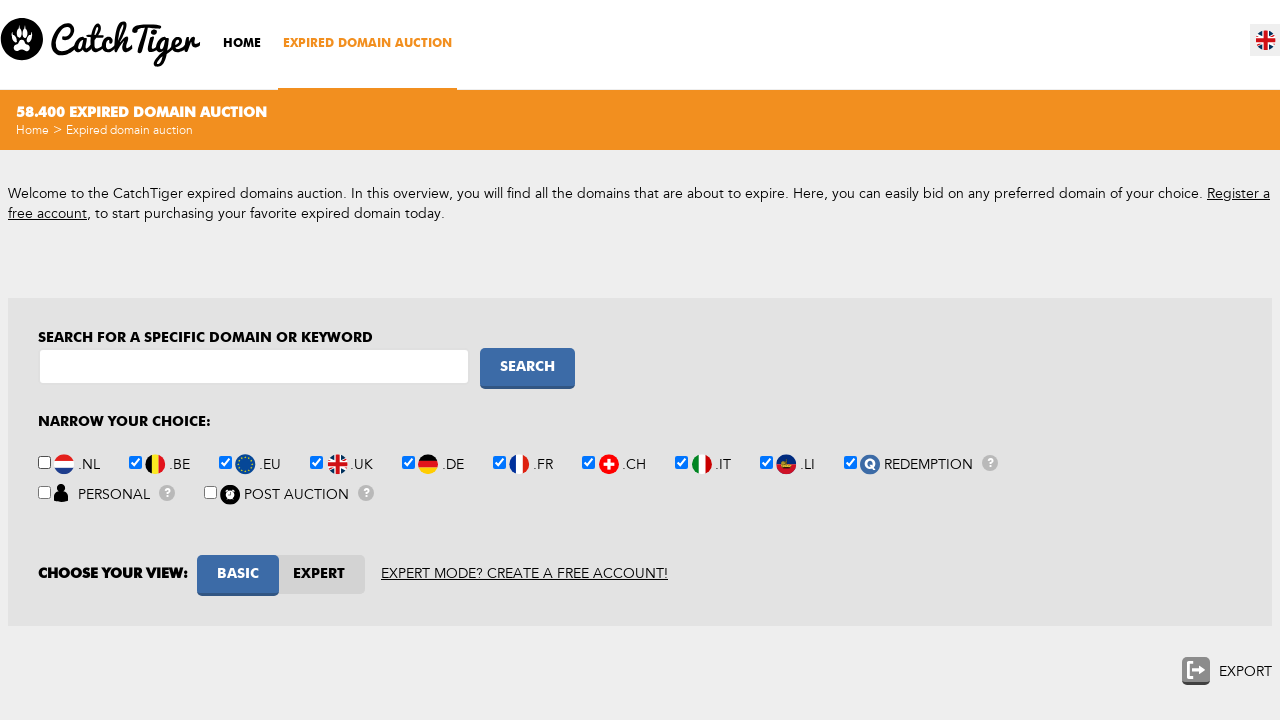

Selected .be domain extension at (136, 462) on input#type-be
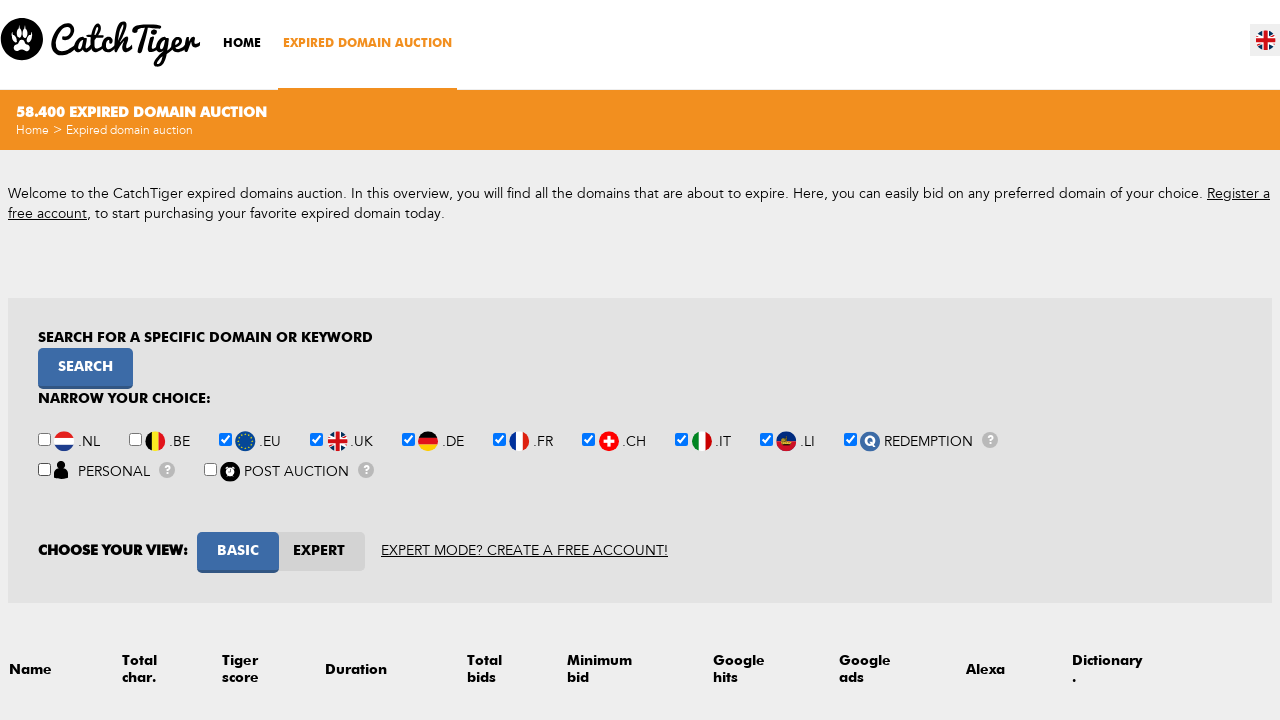

Selected .eu domain extension at (226, 462) on input#type-eu
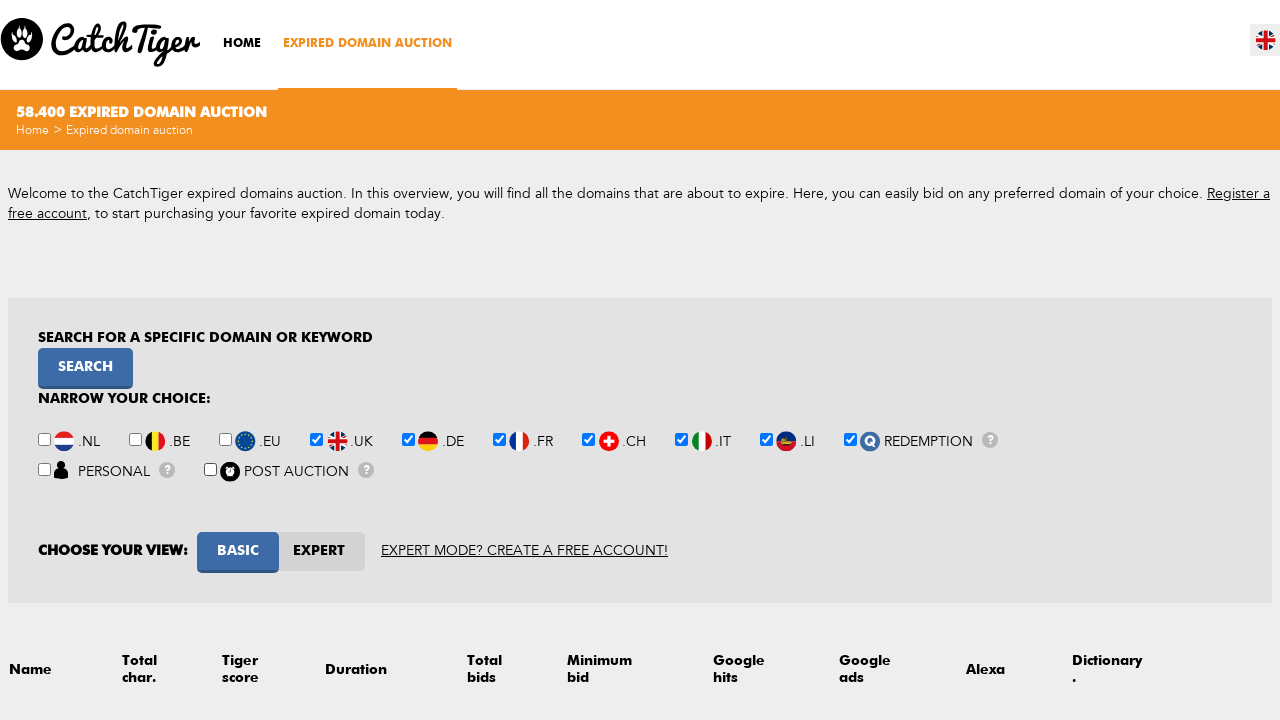

Selected .de domain extension at (408, 462) on input#type-de
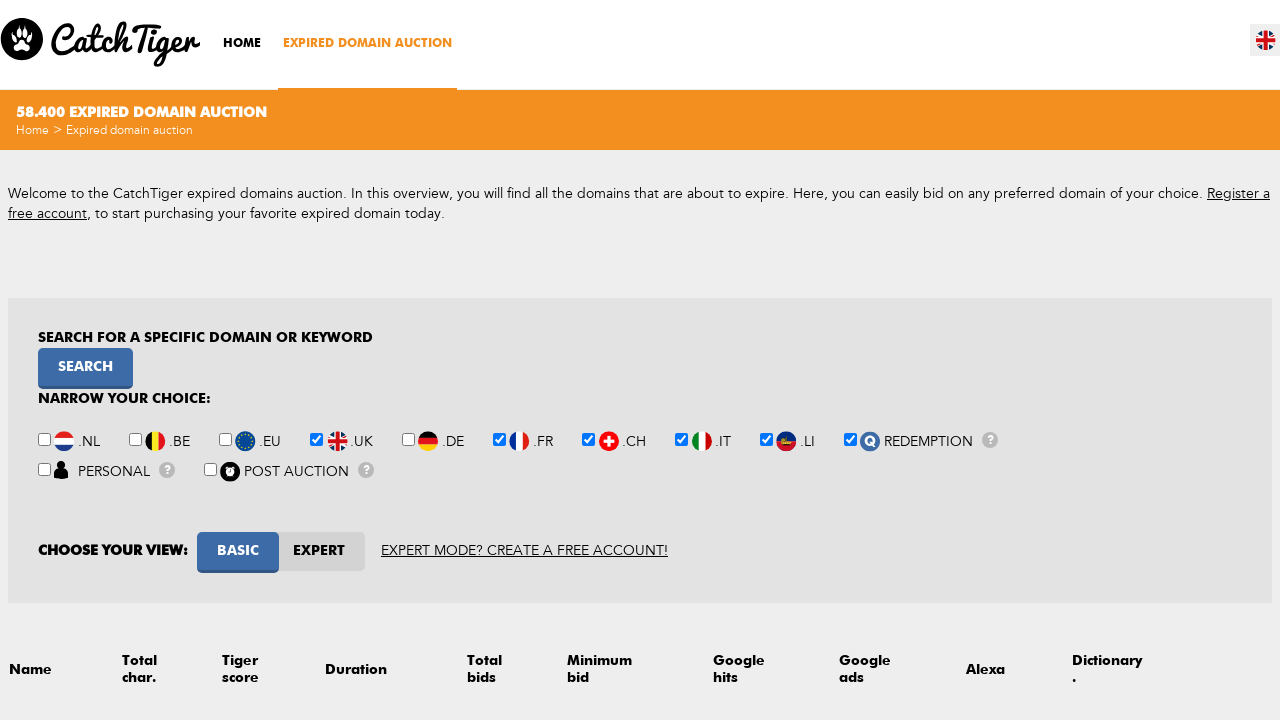

Selected .fr domain extension at (500, 462) on input#type-fr
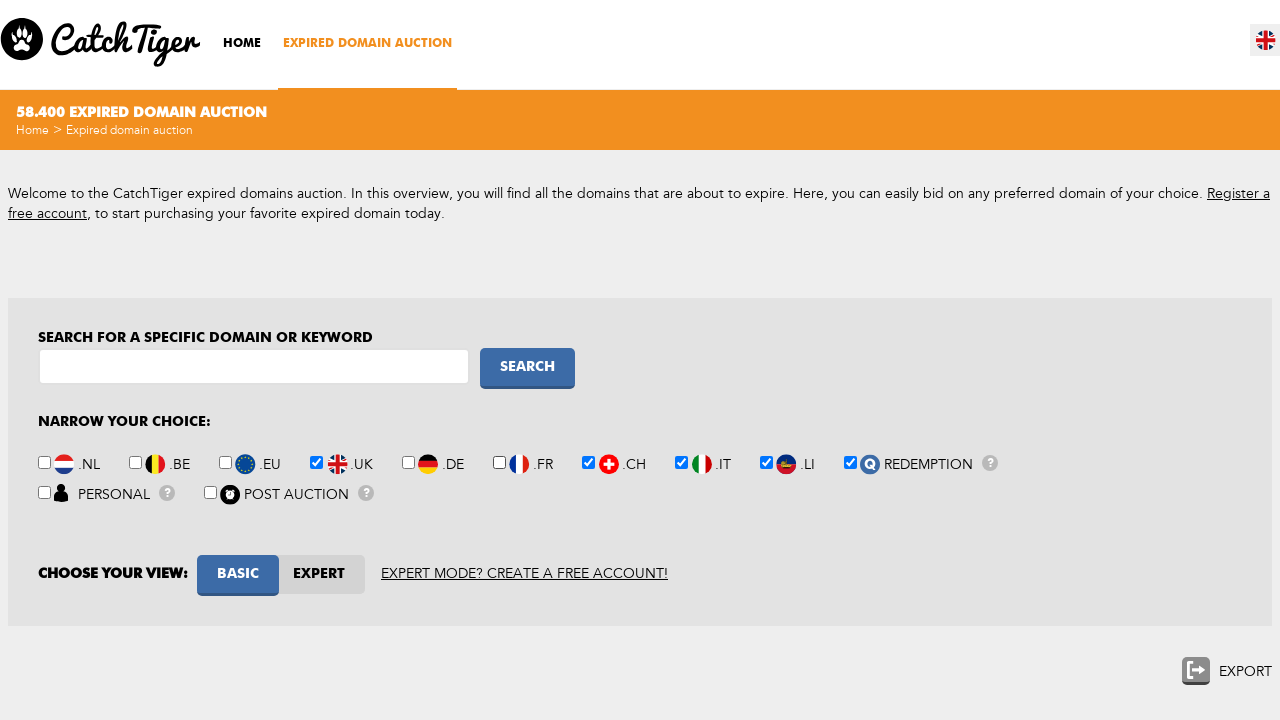

Selected .ch domain extension at (588, 462) on input#type-ch
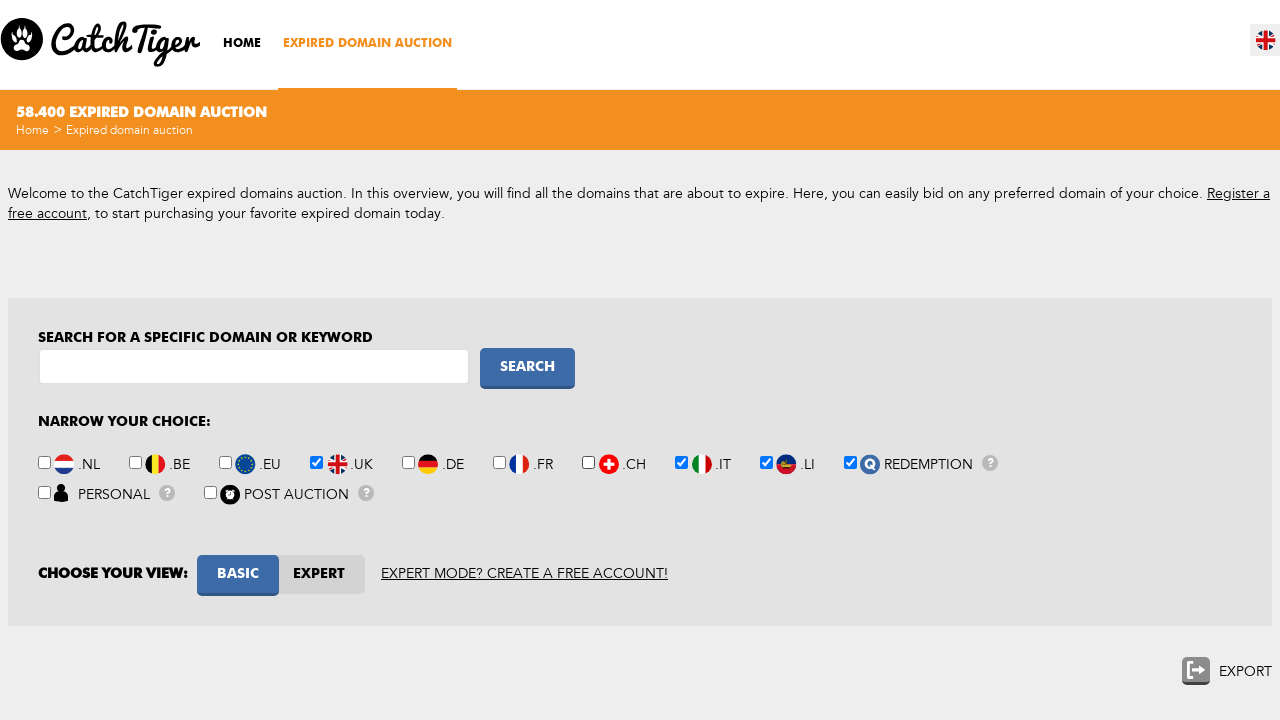

Selected .it domain extension at (682, 462) on input#type-it
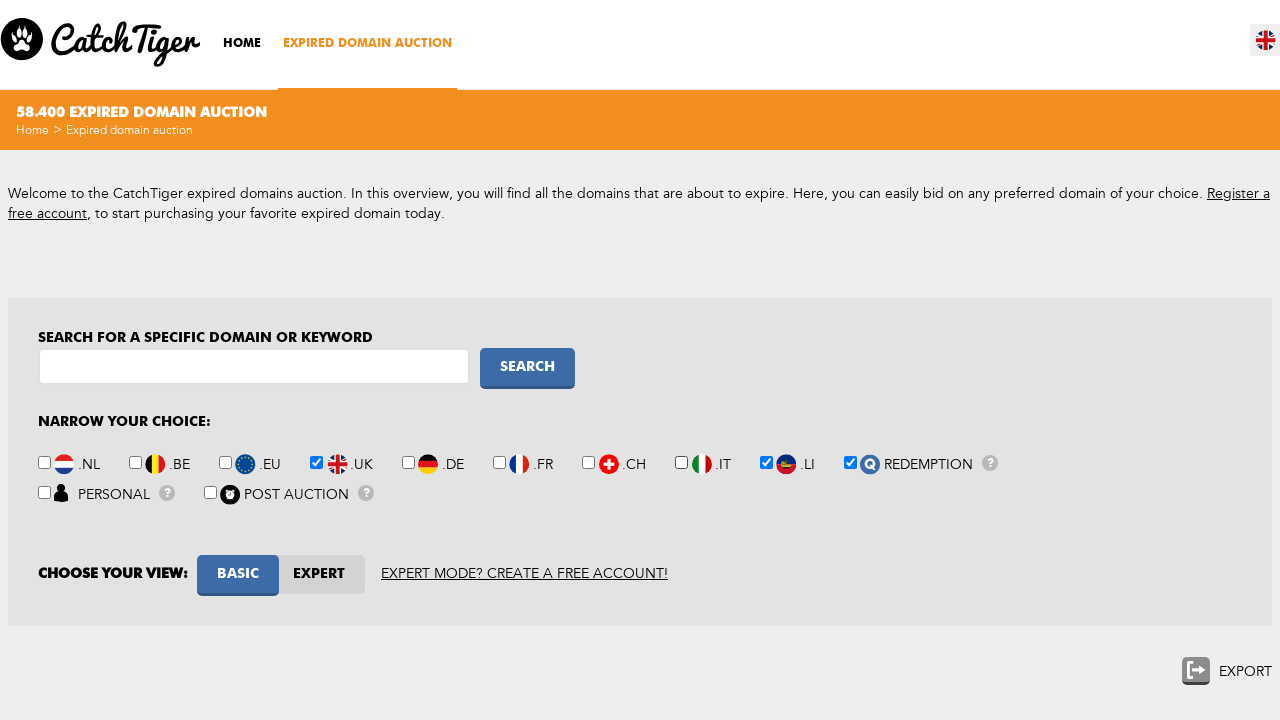

Selected .li domain extension at (766, 462) on input#type-li
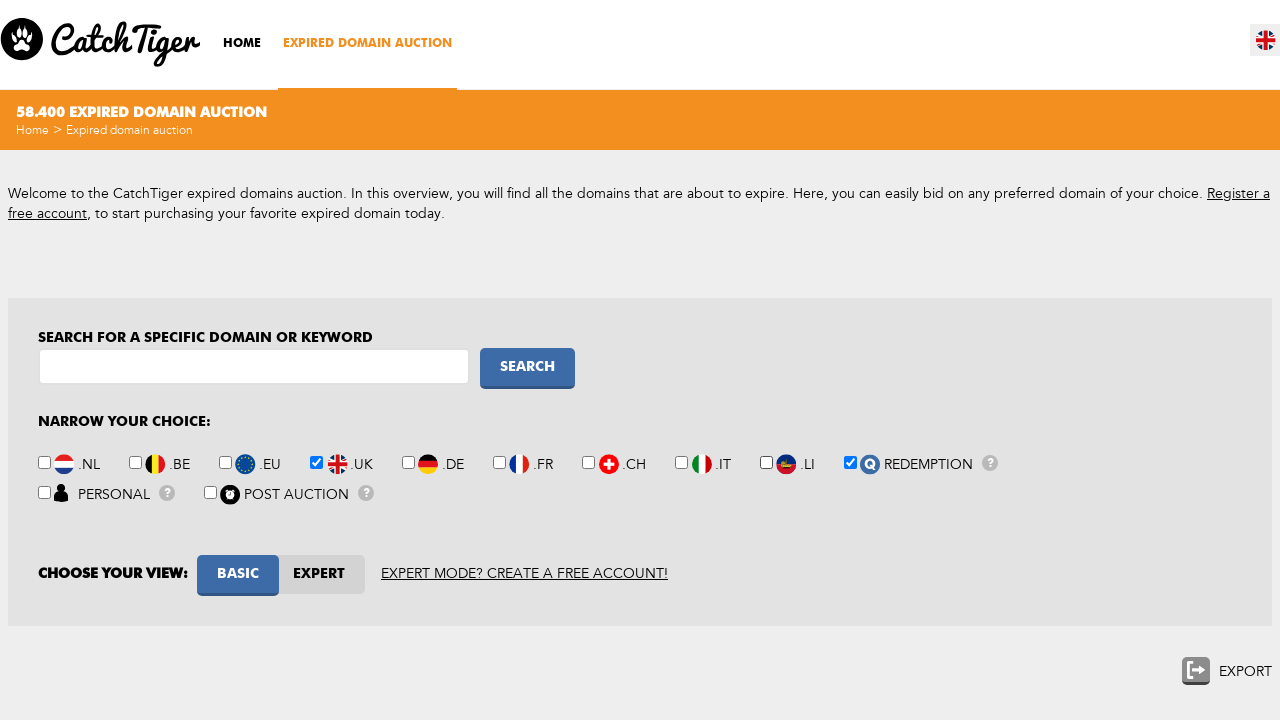

Waited for domain filters to apply
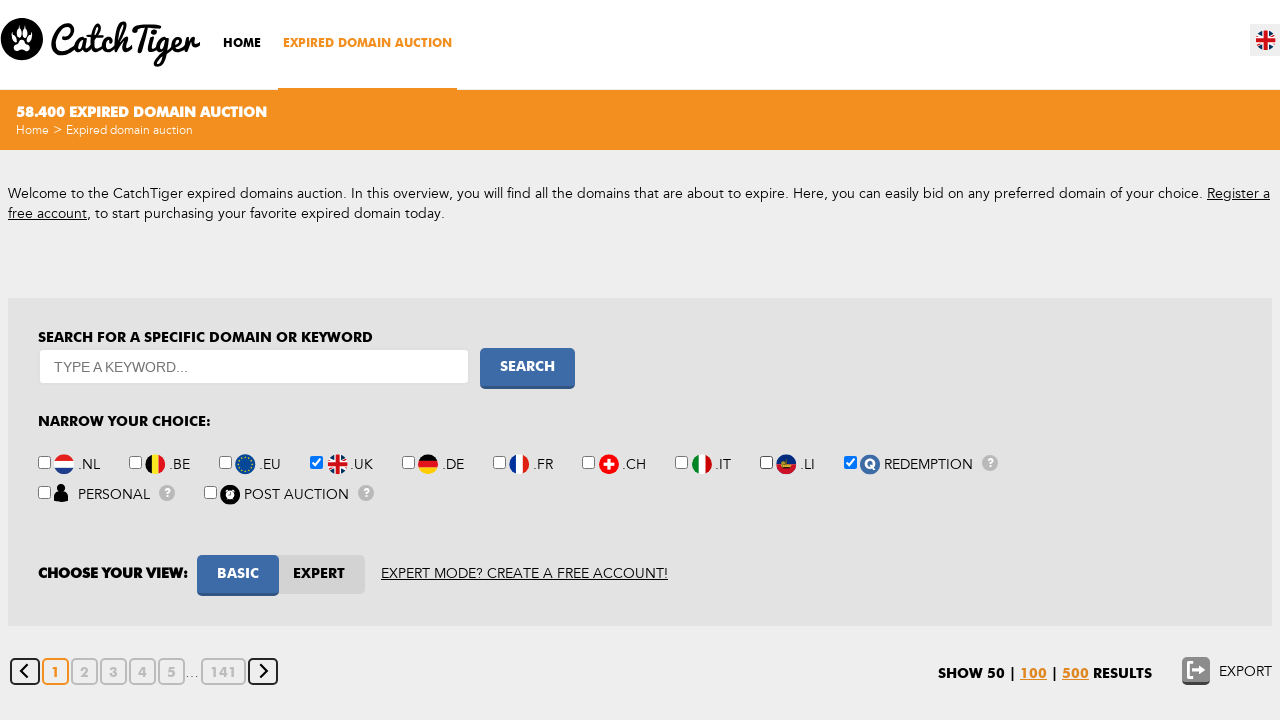

Scrolled down the page
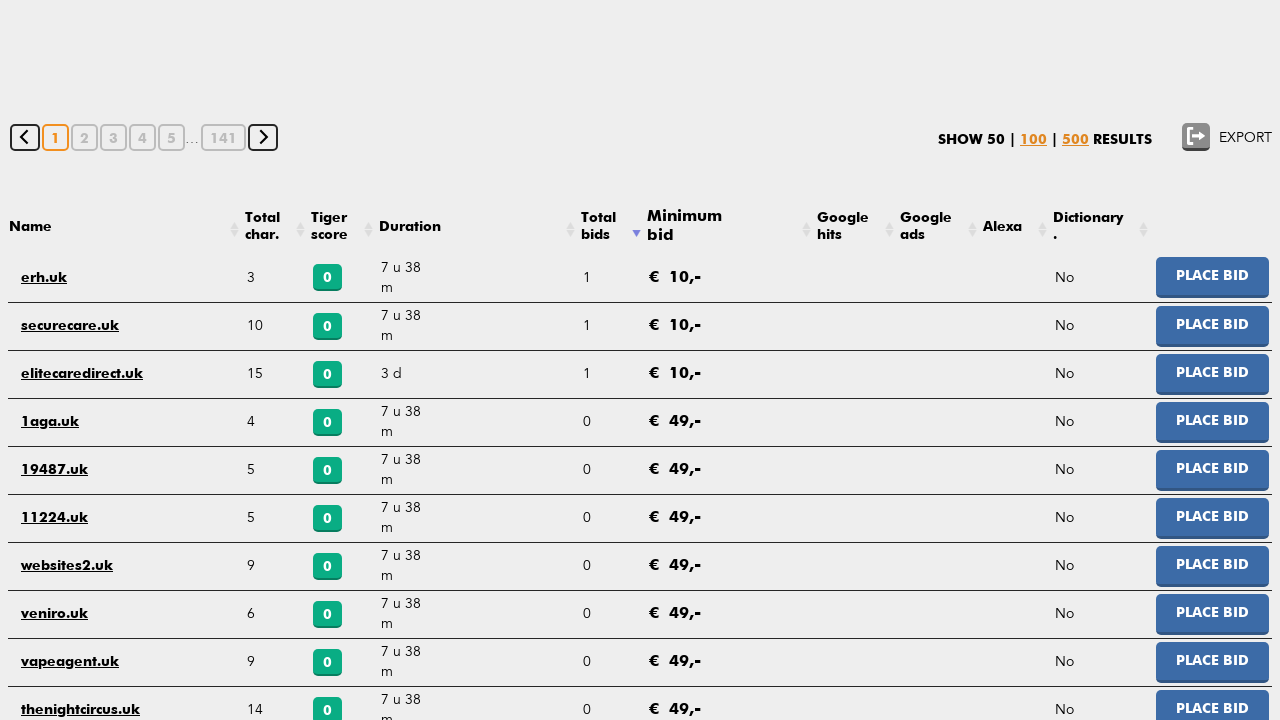

Waited after scrolling
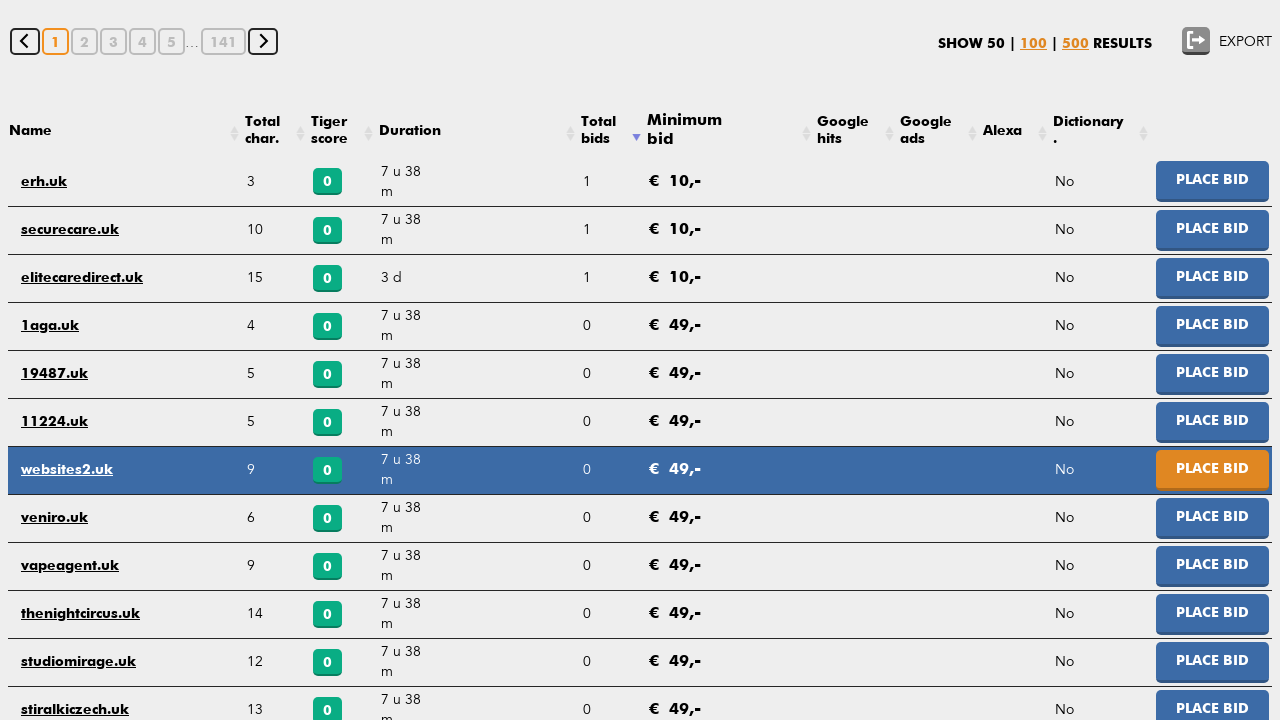

Changed pagination to display 500 results per page at (1076, 44) on div.nr-results a:text("500")
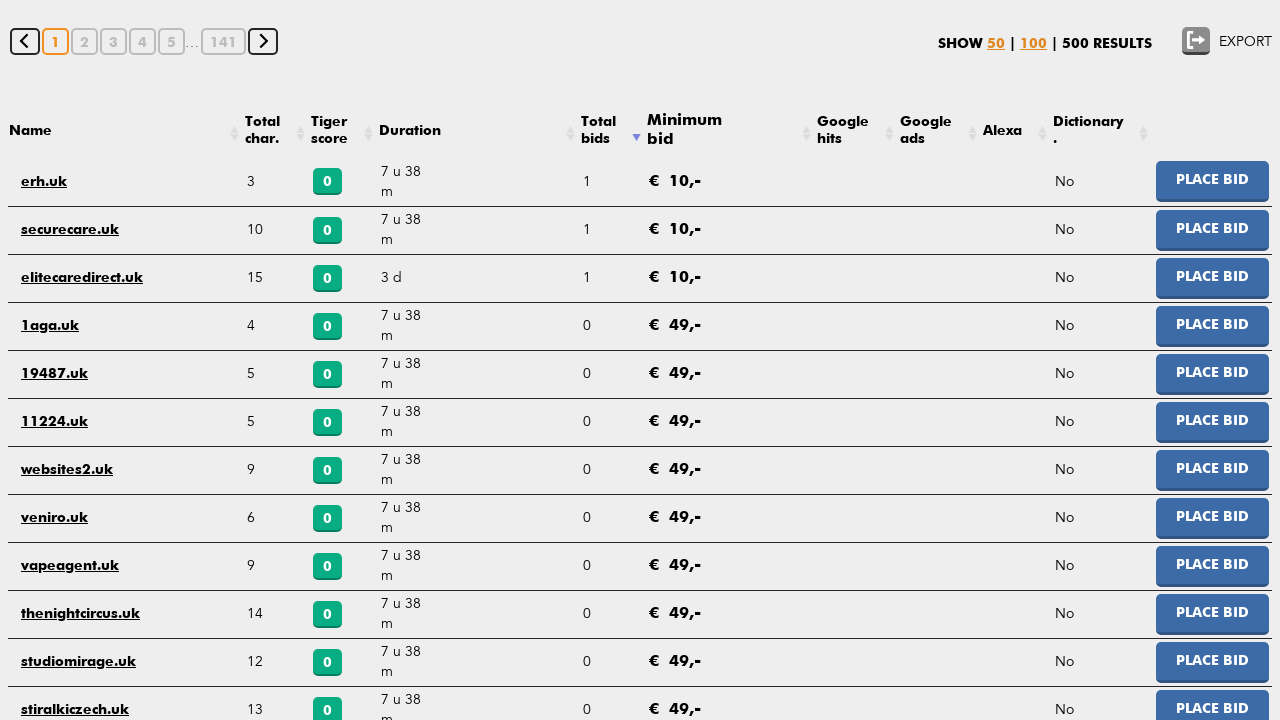

Waited for 500 results to load
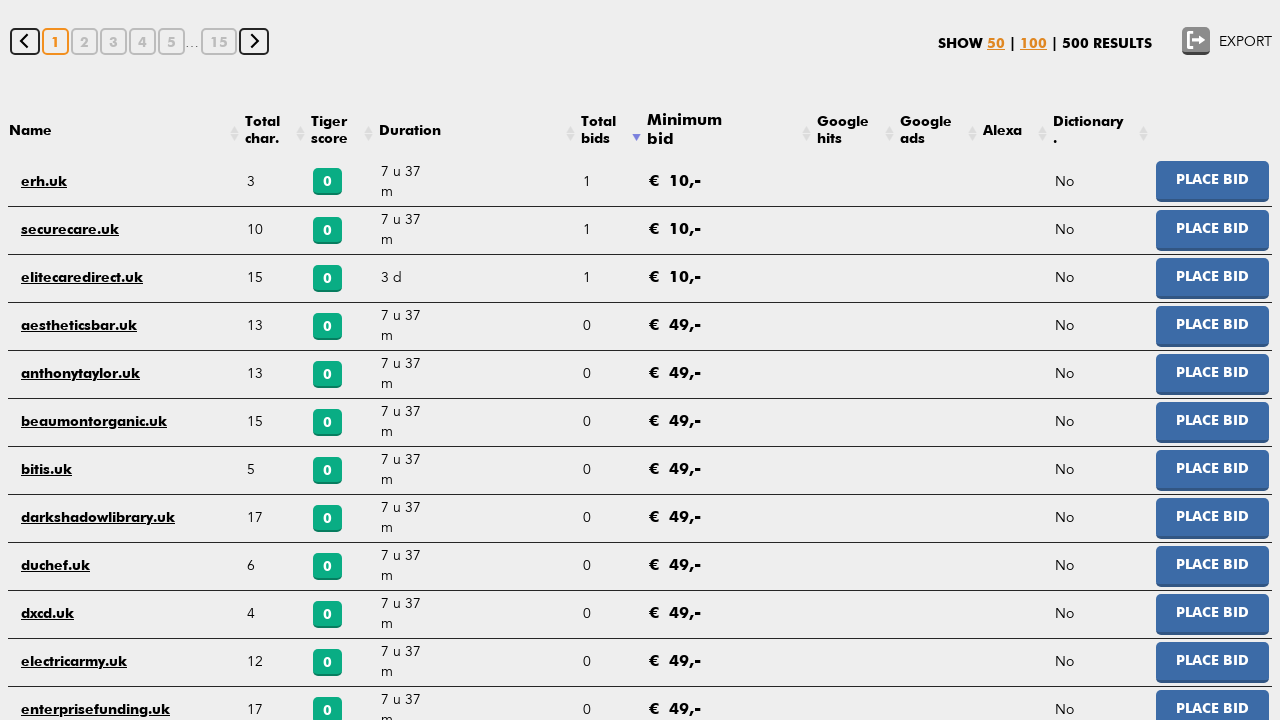

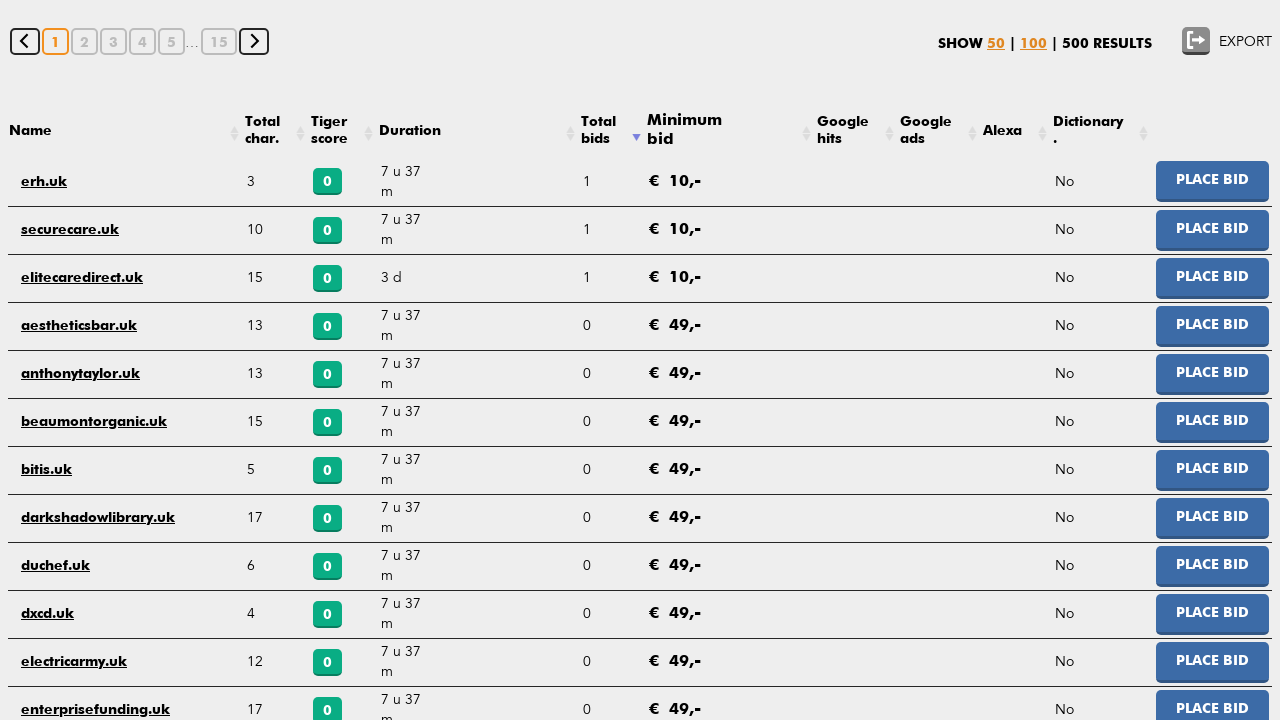